Navigates to Rahul Shetty Academy website and verifies the page loads successfully

Starting URL: https://rahulshettyacademy.com/

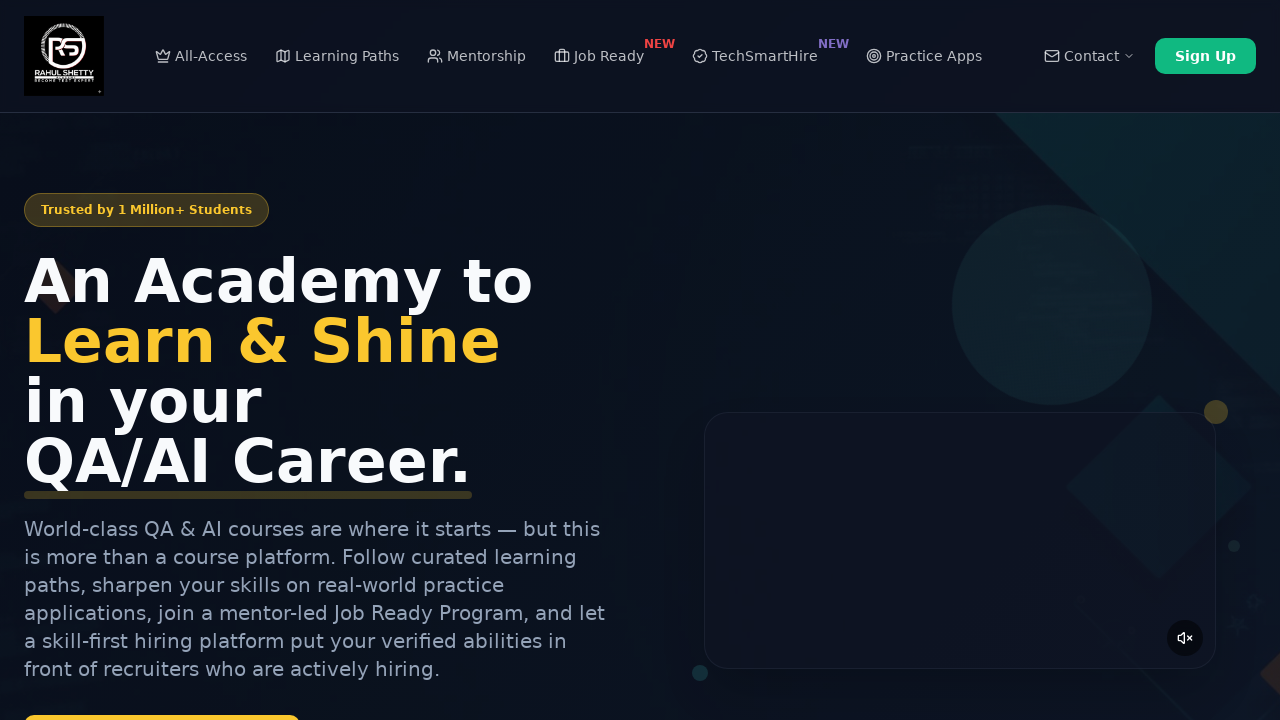

Waited for page to load with networkidle state
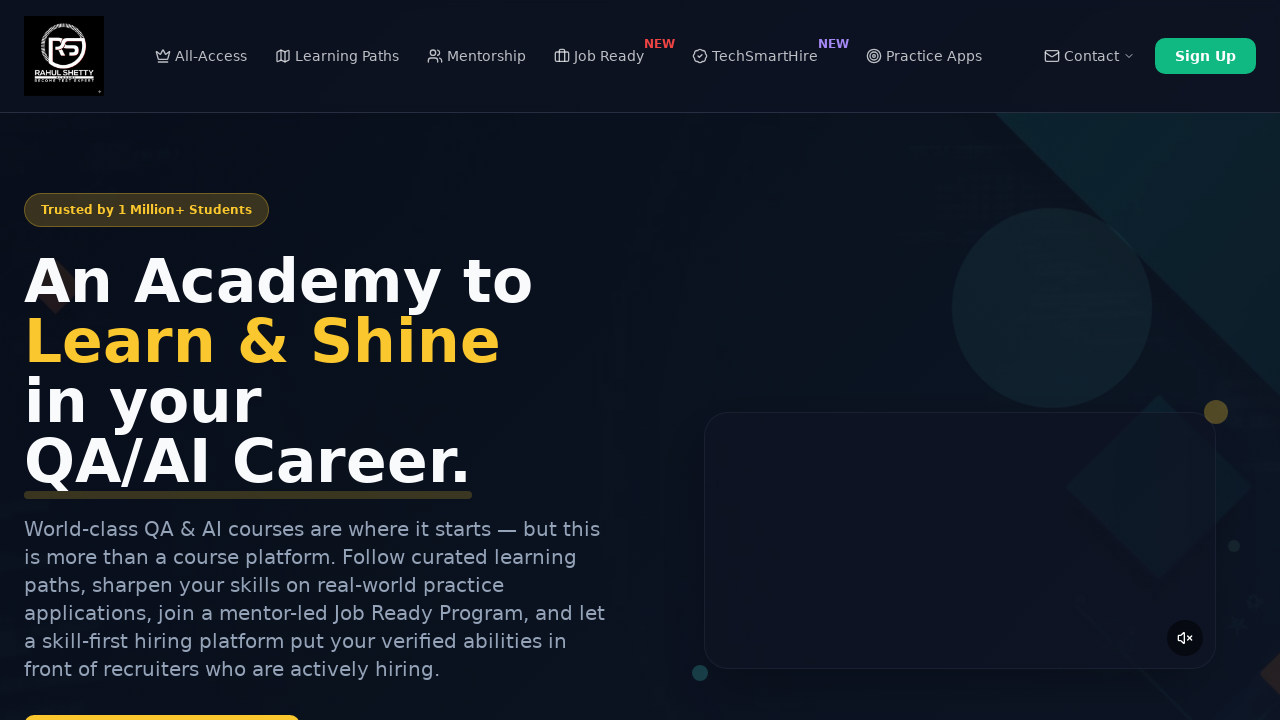

Retrieved page title: 'Rahul Shetty Academy | QA Automation, Playwright, AI Testing & Online Training'
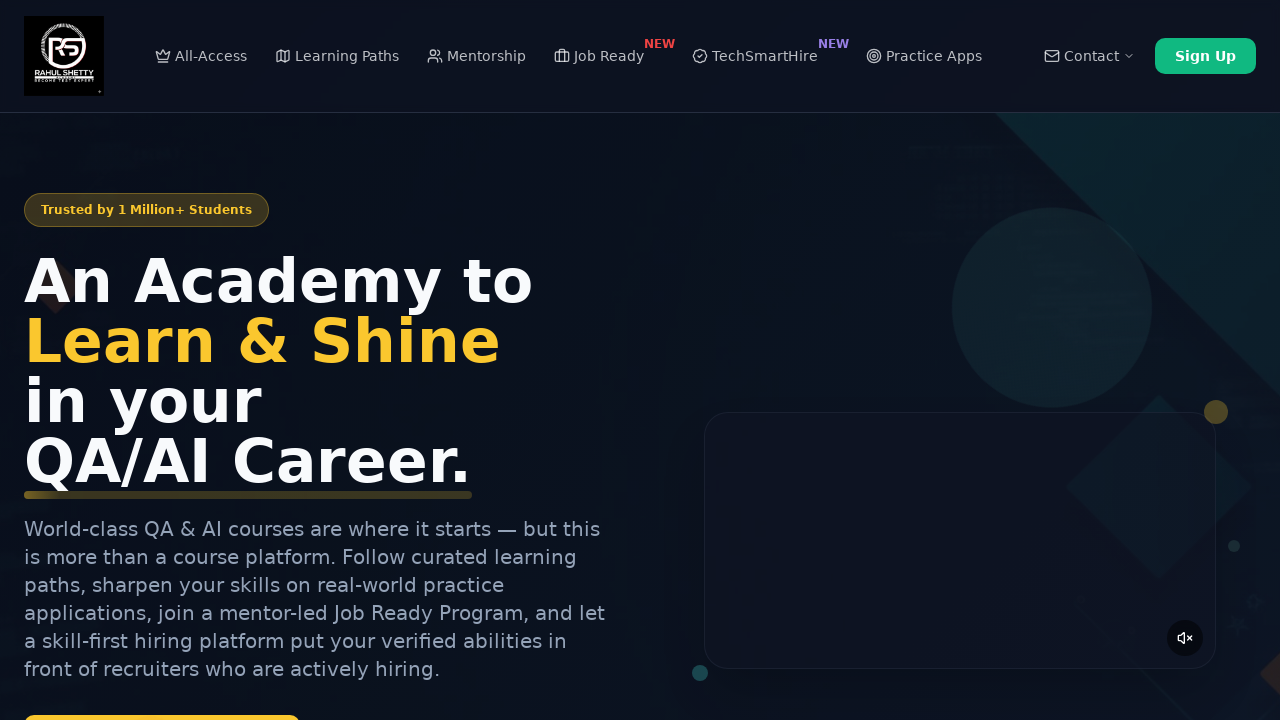

Verified page title is not empty
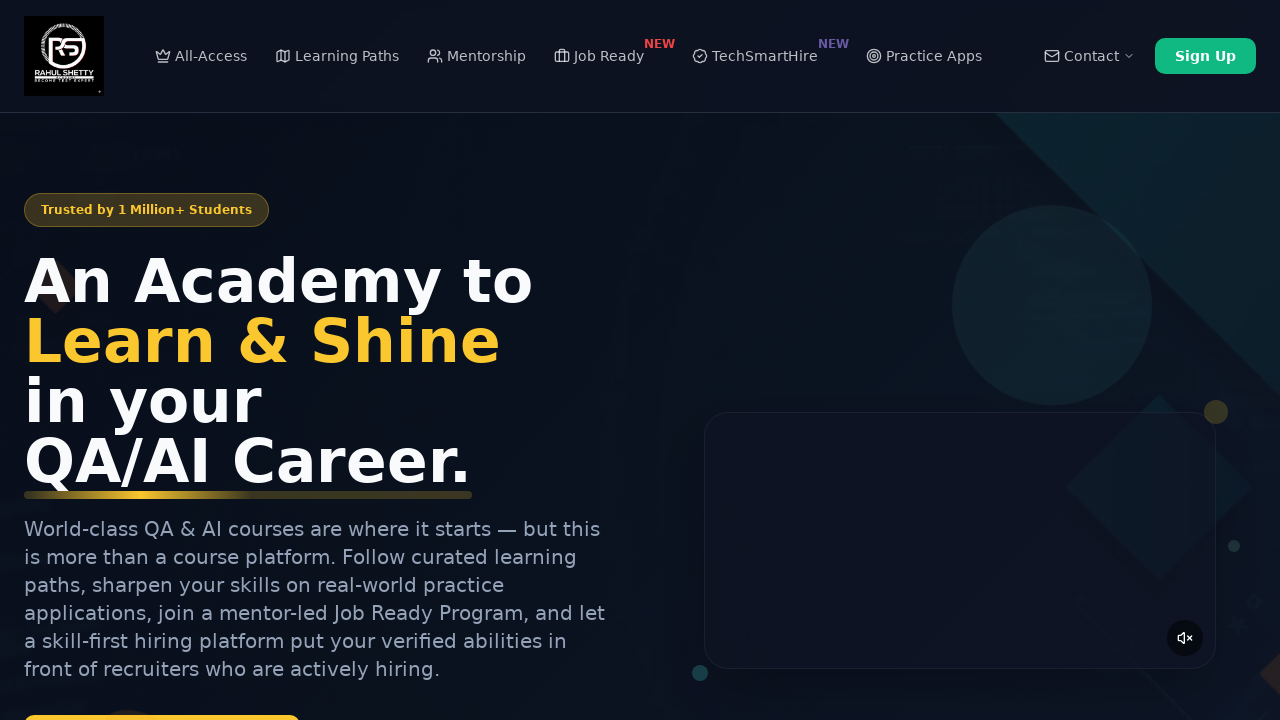

Retrieved current URL: 'https://rahulshettyacademy.com/'
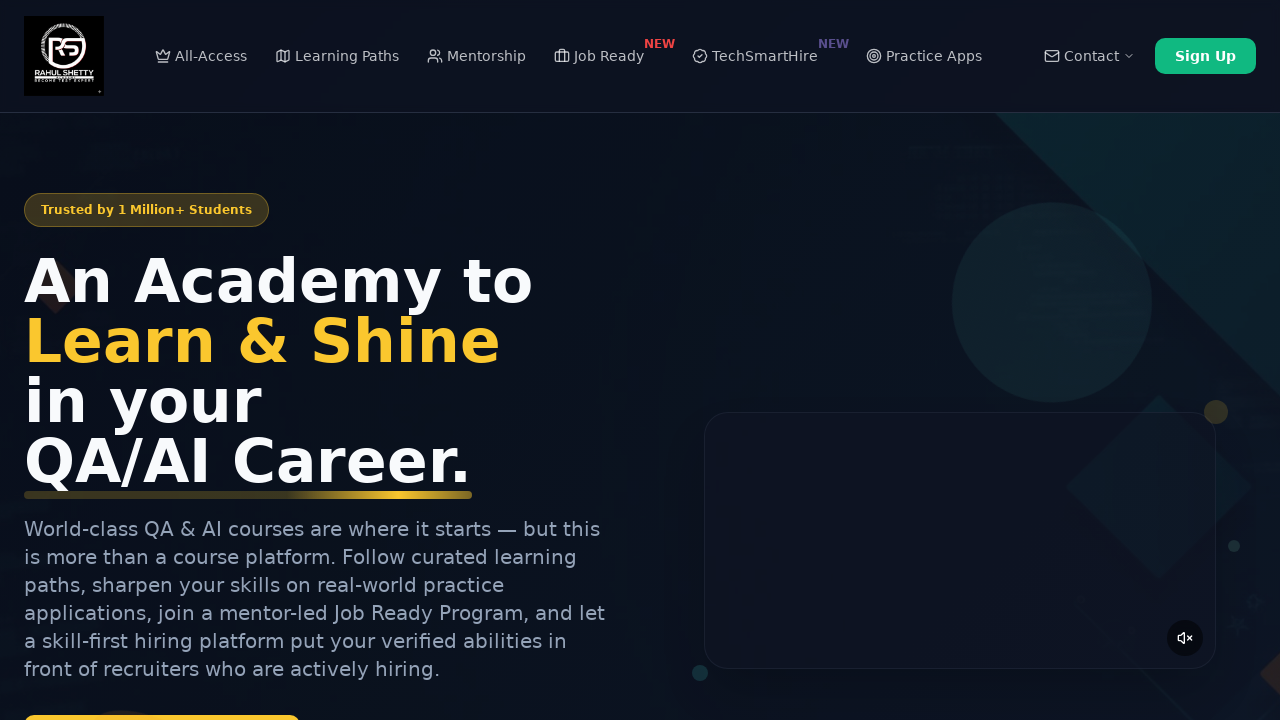

Verified current URL contains 'rahulshettyacademy.com'
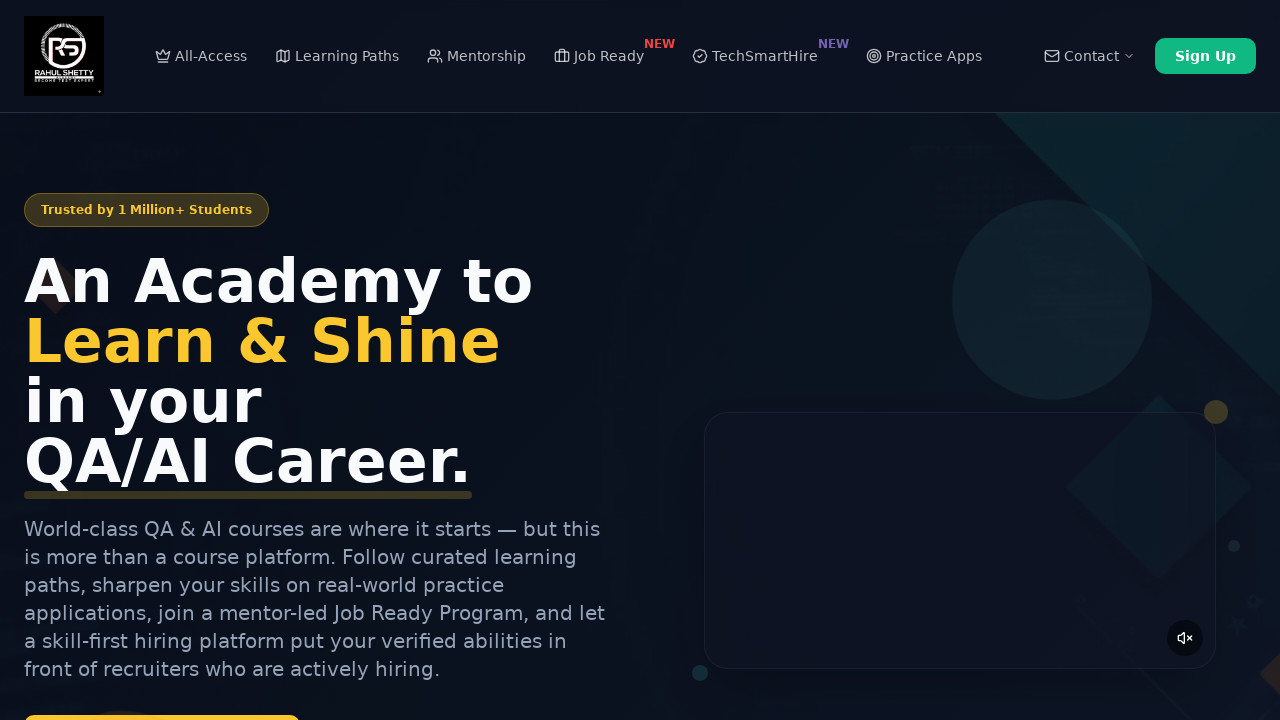

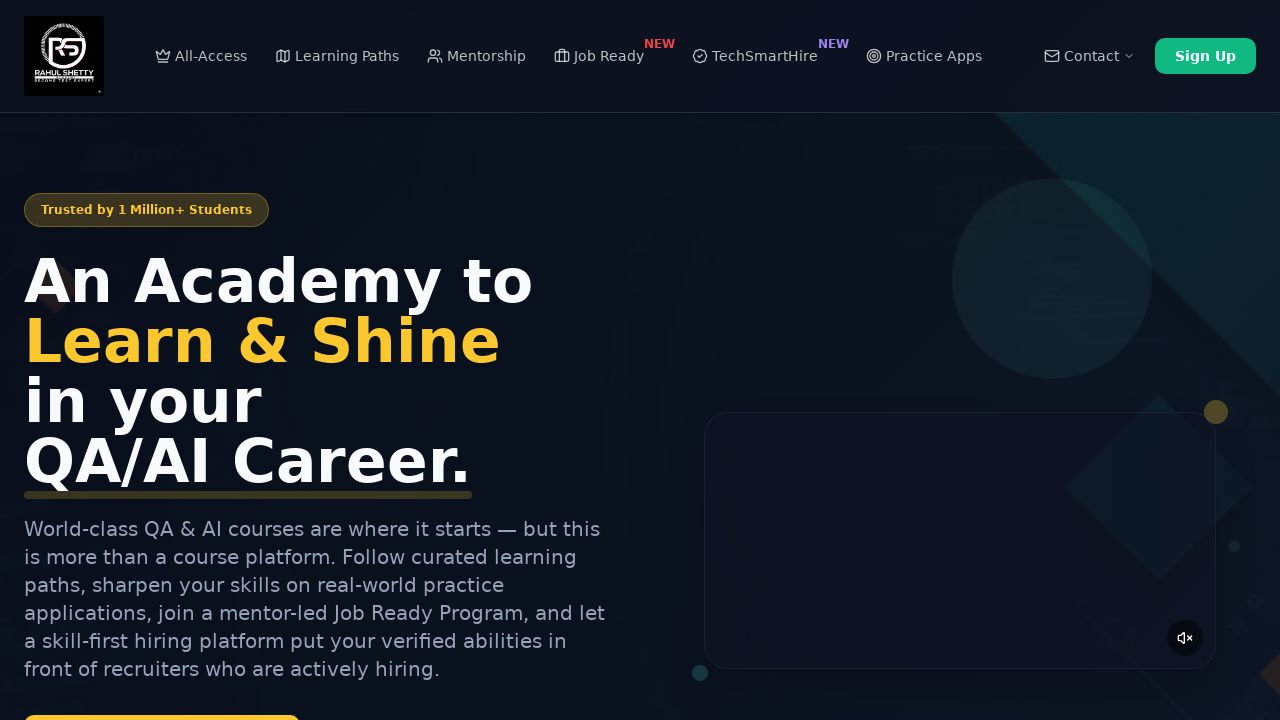